Tests calendar date picker functionality by opening the first date picker, navigating to a specific month/year (May 2026), and selecting day 1

Starting URL: https://www.hyrtutorials.com/p/calendar-practice.html

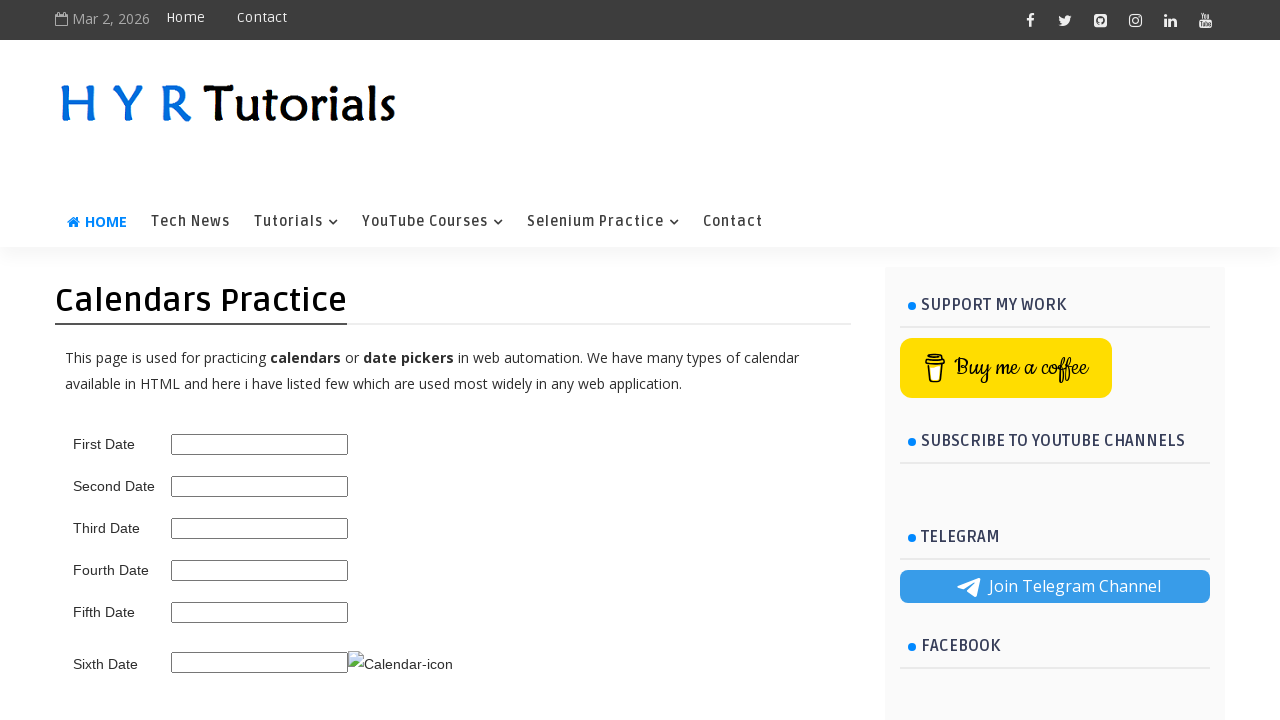

Clicked on the first date picker to open calendar at (260, 444) on #first_date_picker
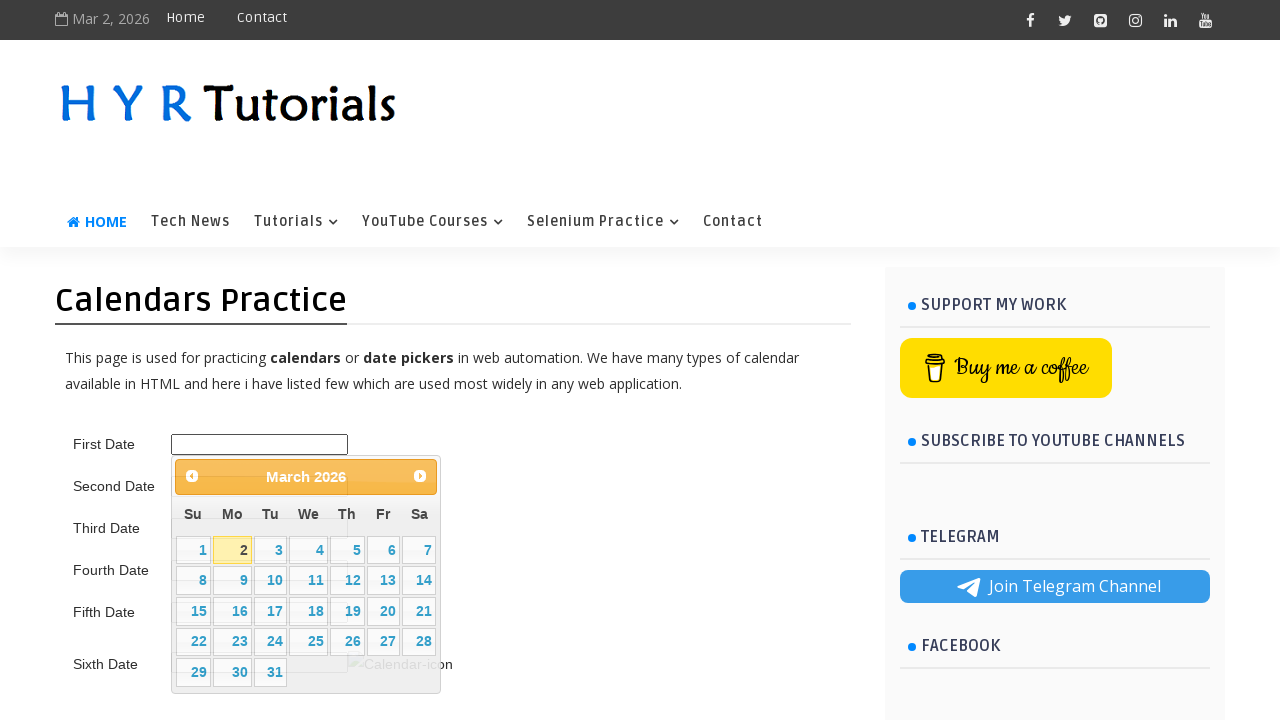

Calendar month selector loaded and visible
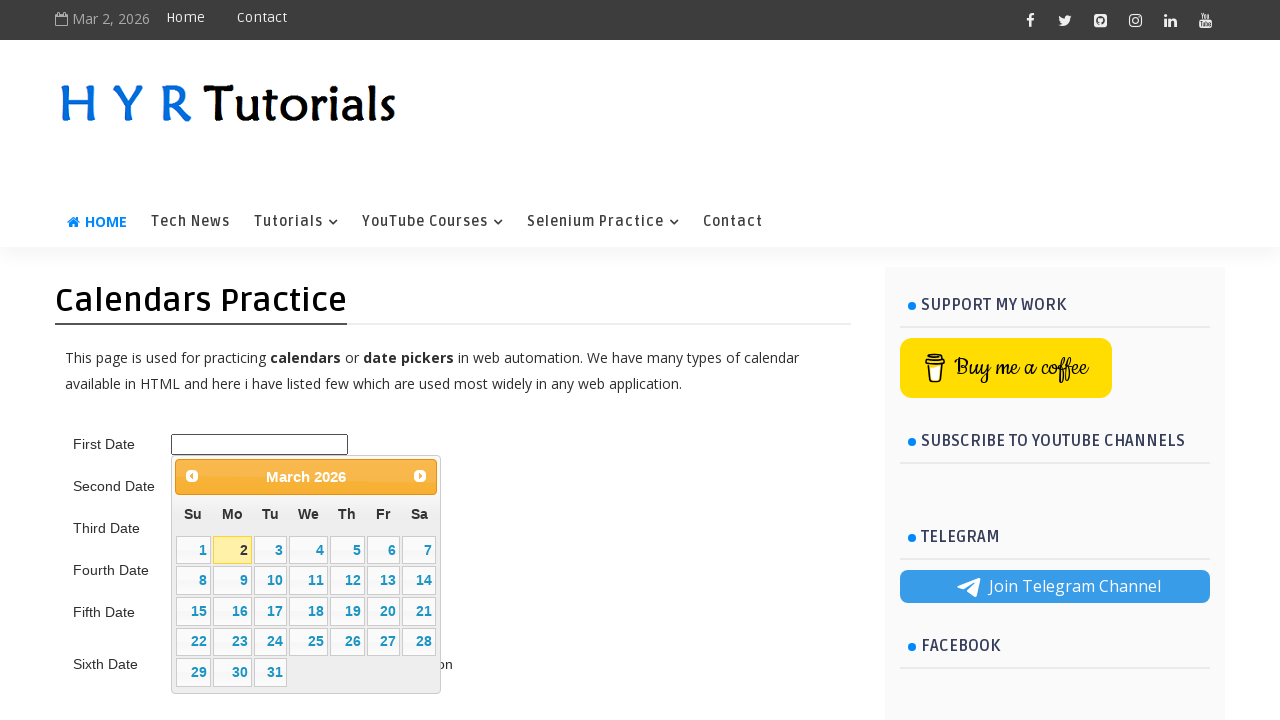

Navigated to next month (currently at March 2026) at (420, 476) on a[data-handler='next']
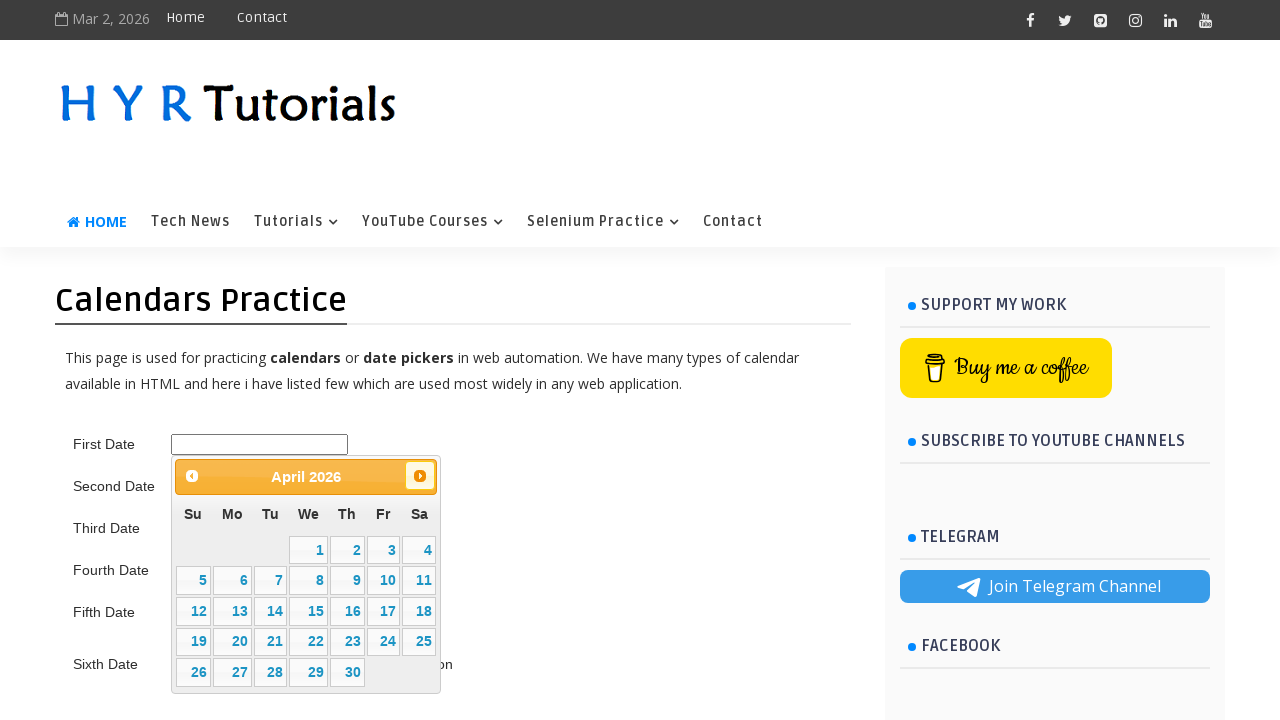

Navigated to next month (currently at April 2026) at (420, 476) on a[data-handler='next']
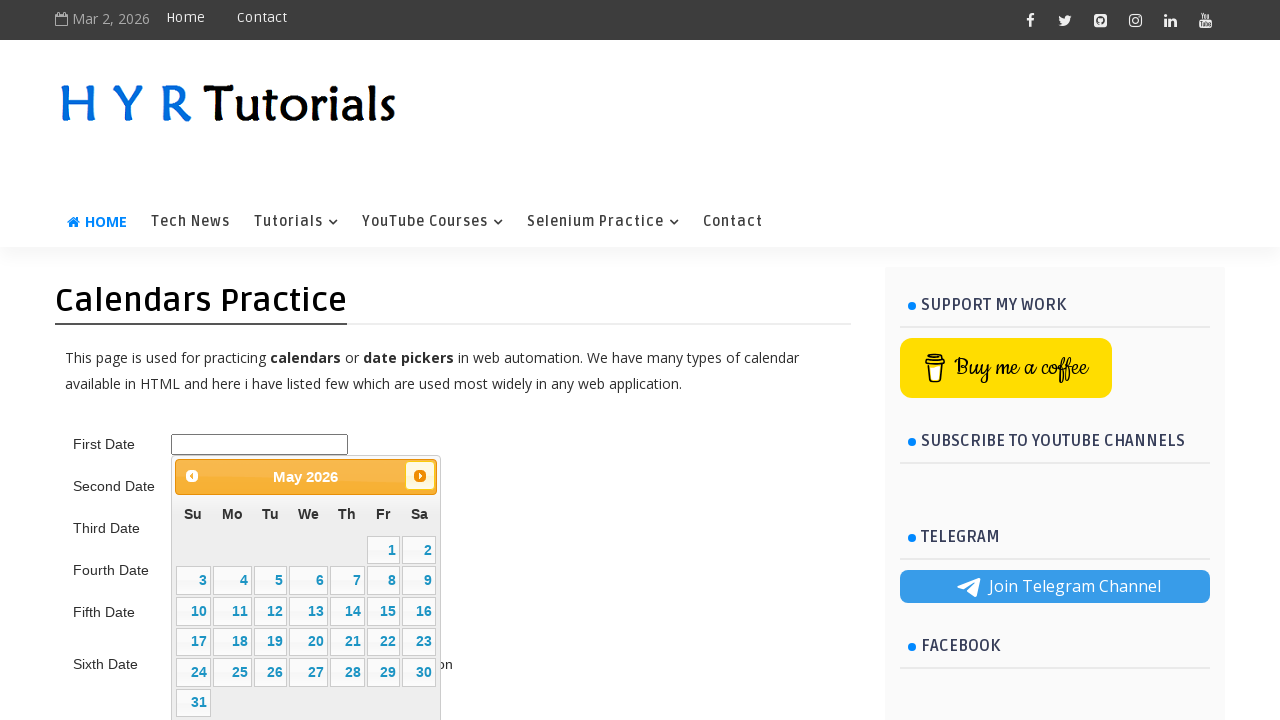

Selected day 1 from the May 2026 calendar at (383, 550) on td[data-handler='selectDay'] a:text('1')
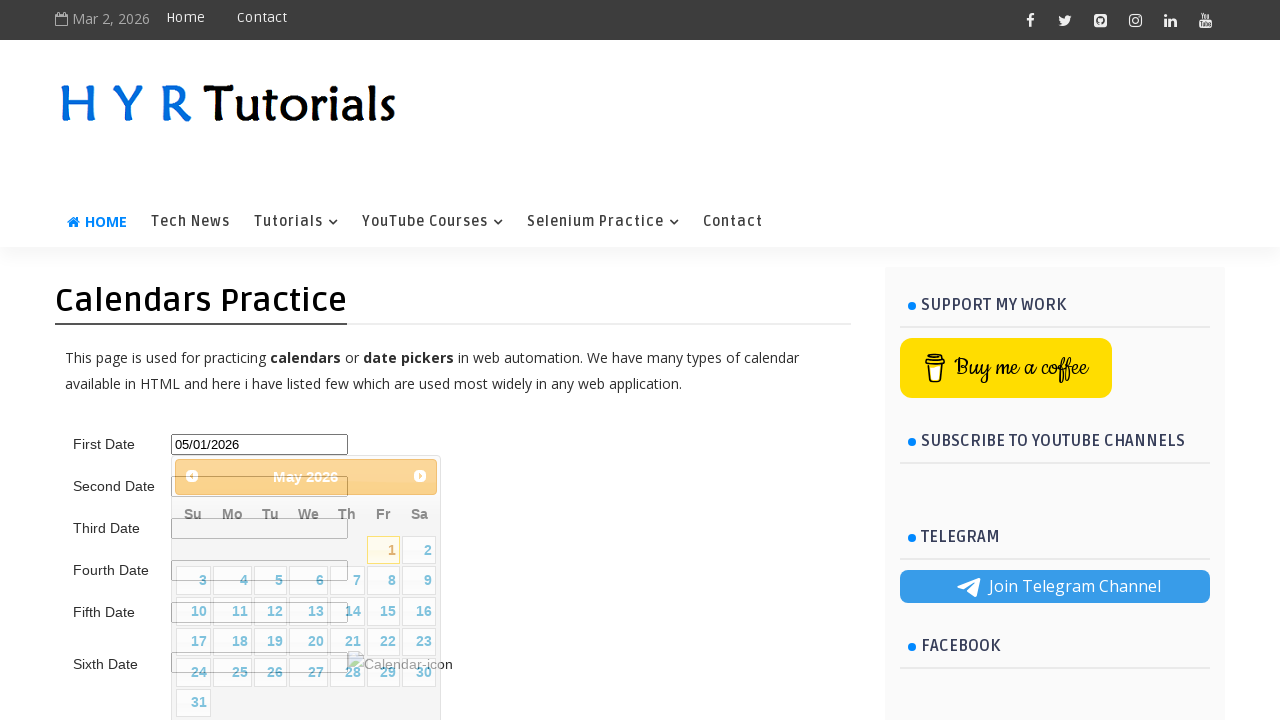

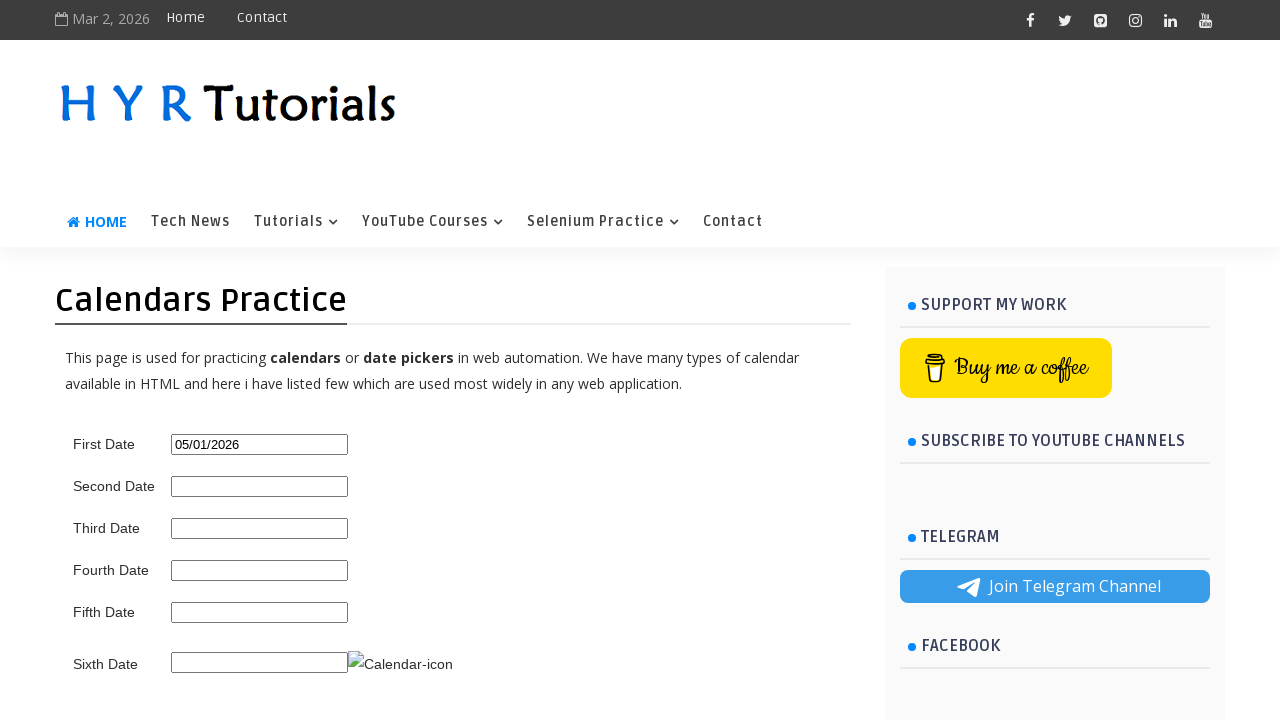